Navigates to Selenium web form and fills the datalist input field

Starting URL: https://www.selenium.dev/selenium/web/web-form.html

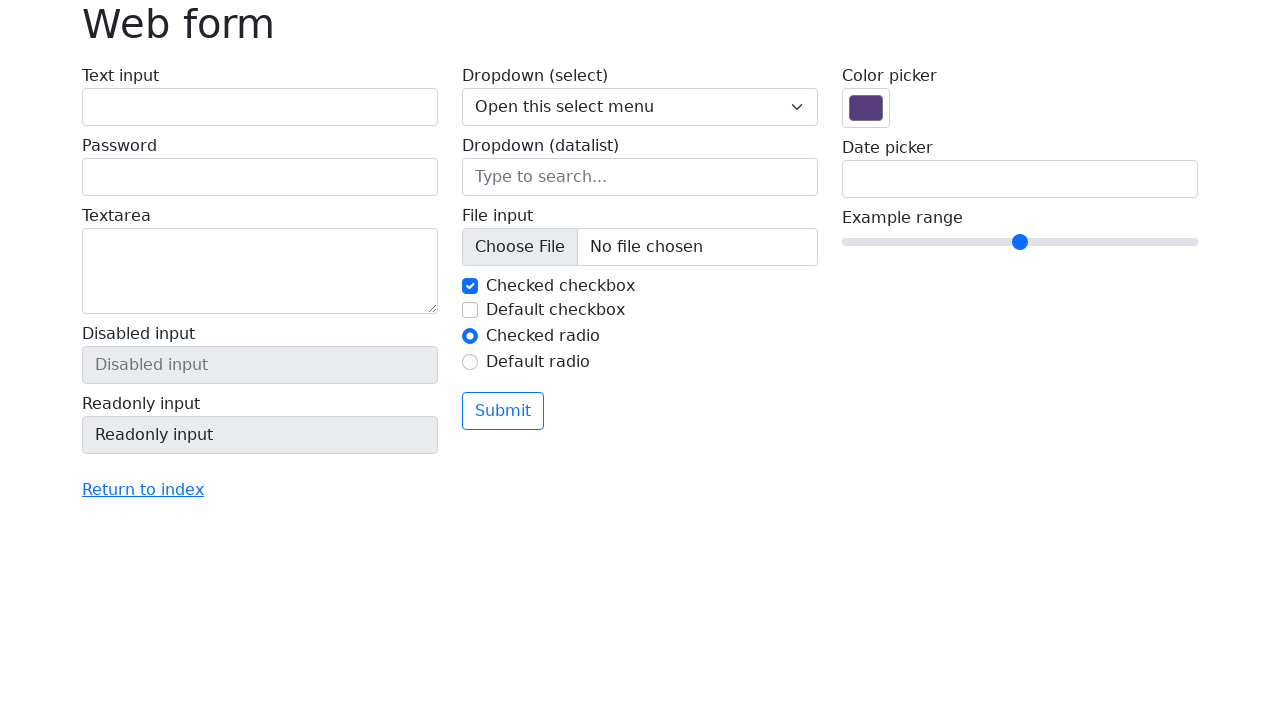

Navigated to Selenium web form page
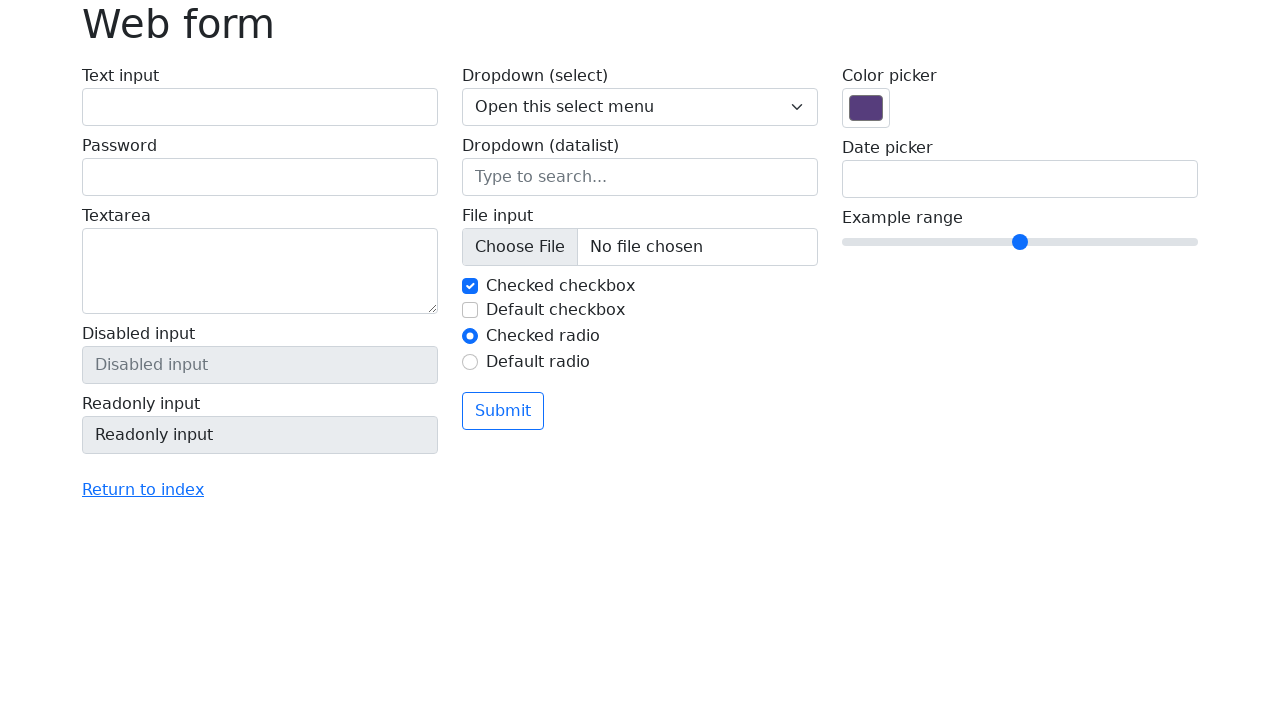

Filled datalist input field with 'Cobra' on input[name='my-datalist']
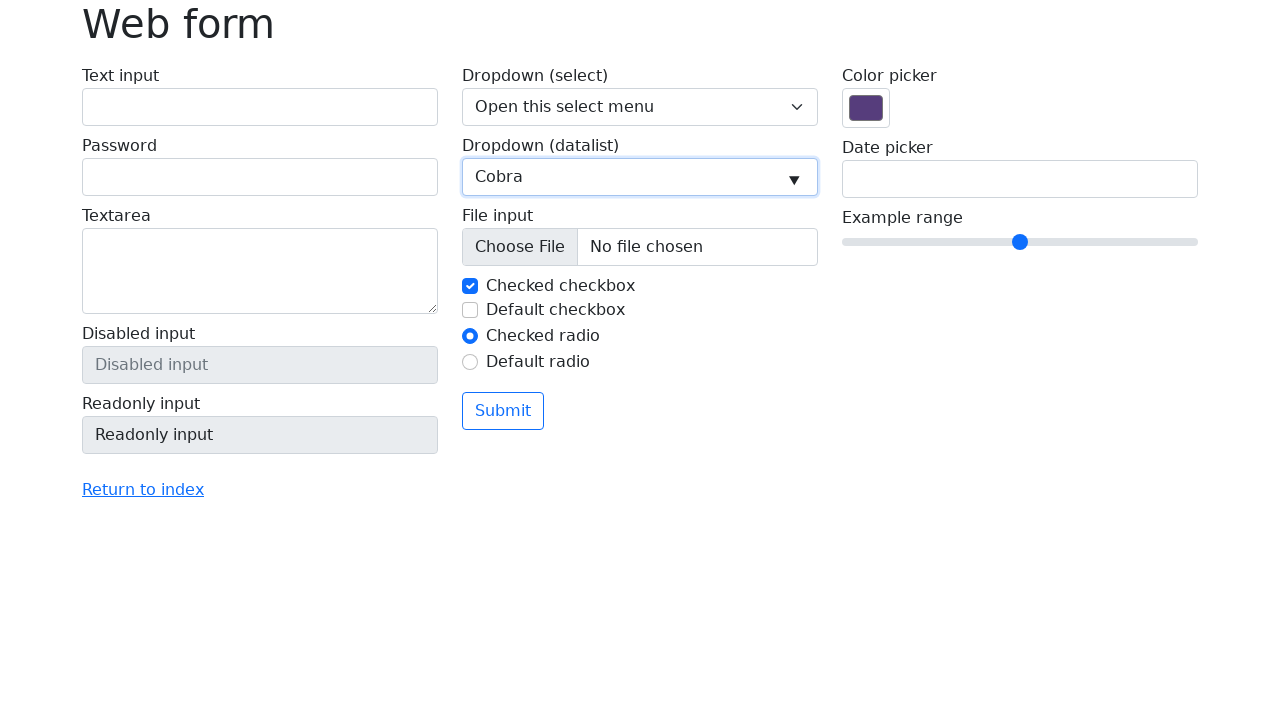

Retrieved datalist input value
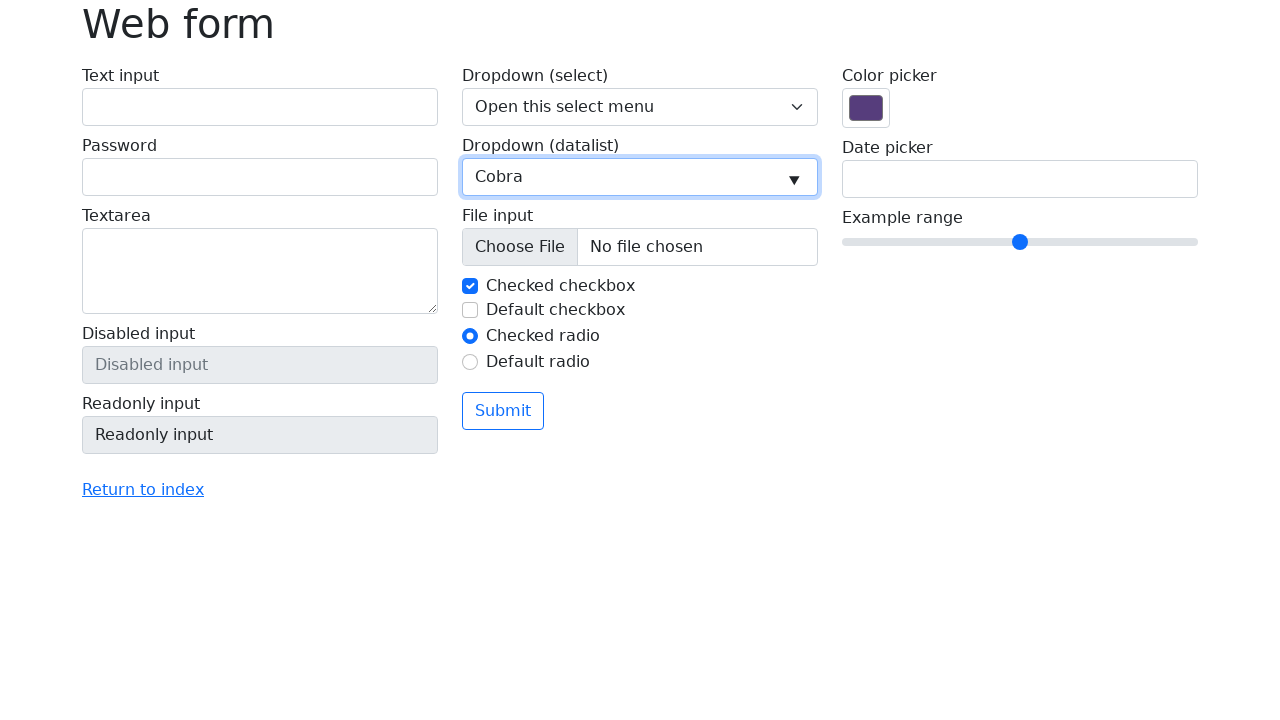

Verified datalist input value equals 'Cobra'
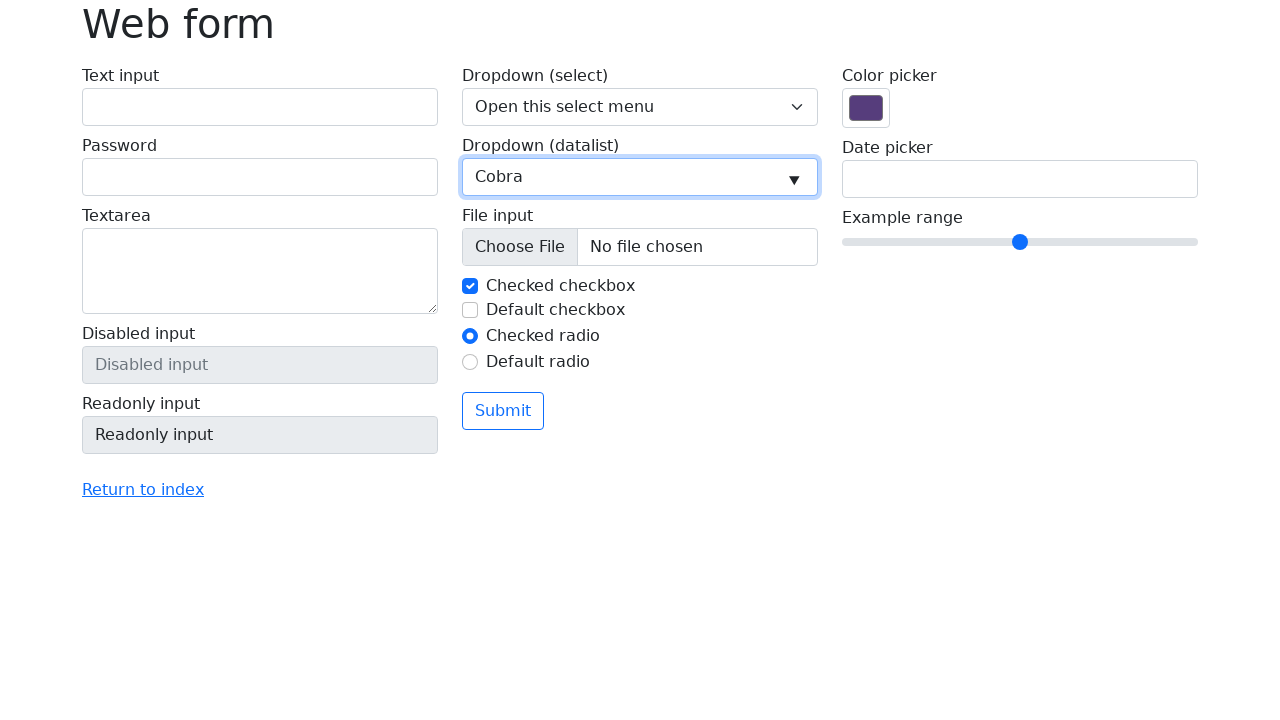

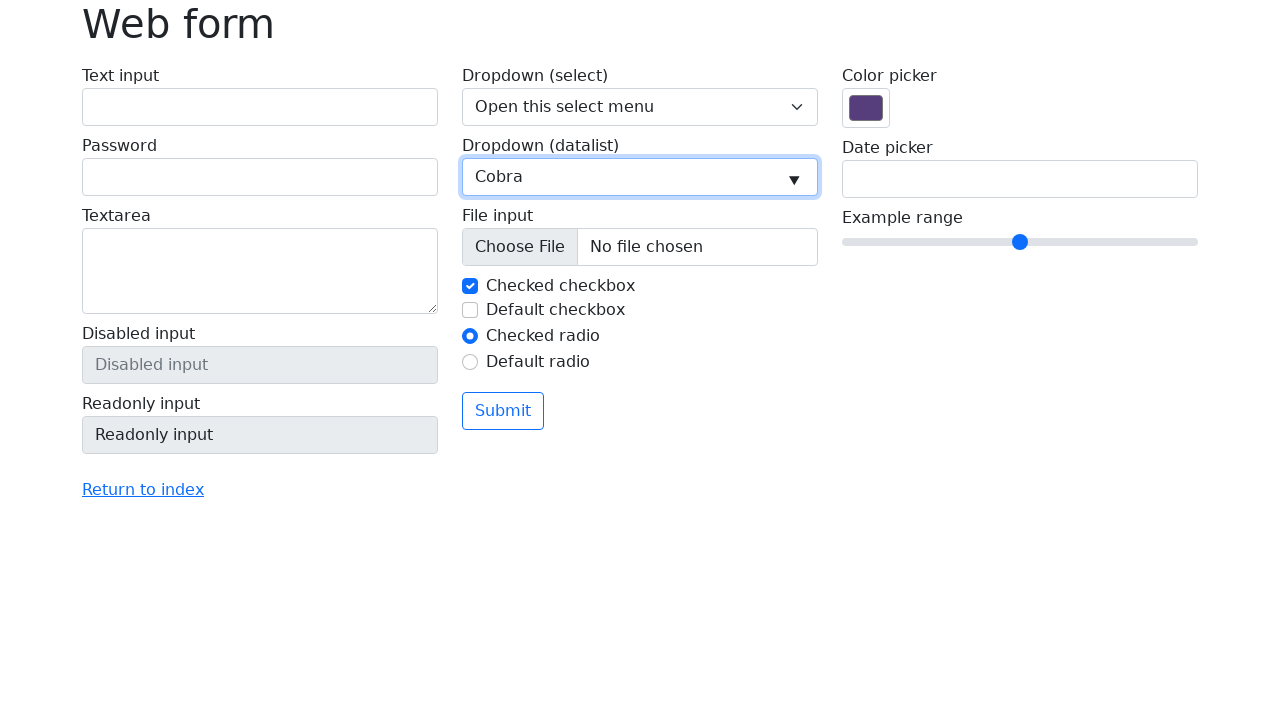